Tests basic alert functionality by clicking a button to trigger an alert and accepting it

Starting URL: https://demoqa.com/alerts

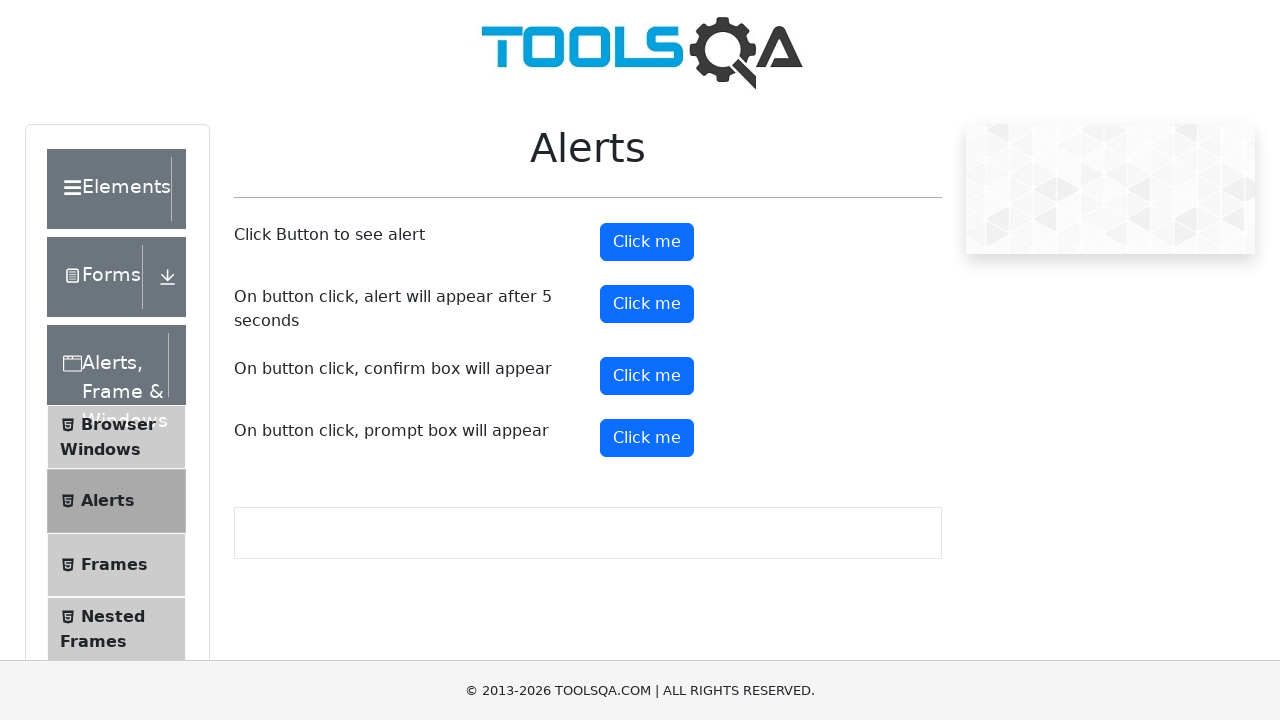

Navigated to alerts demo page
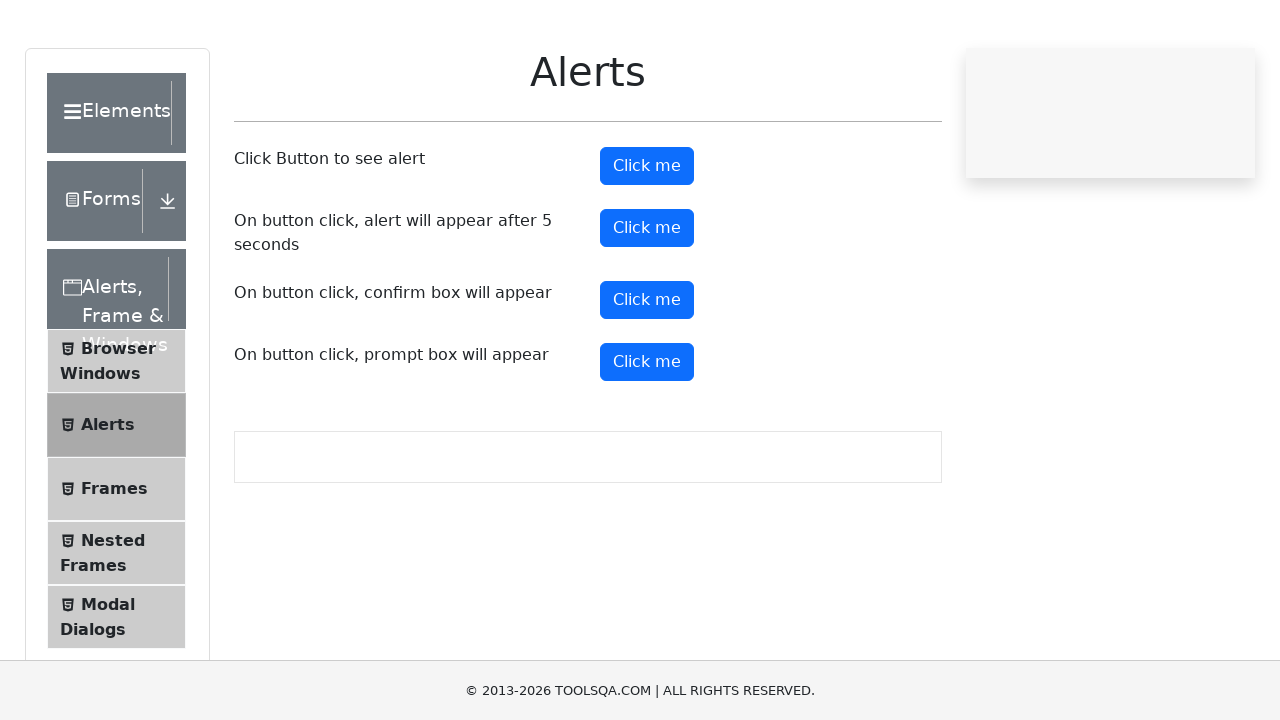

Clicked button to trigger alert at (647, 242) on button#alertButton
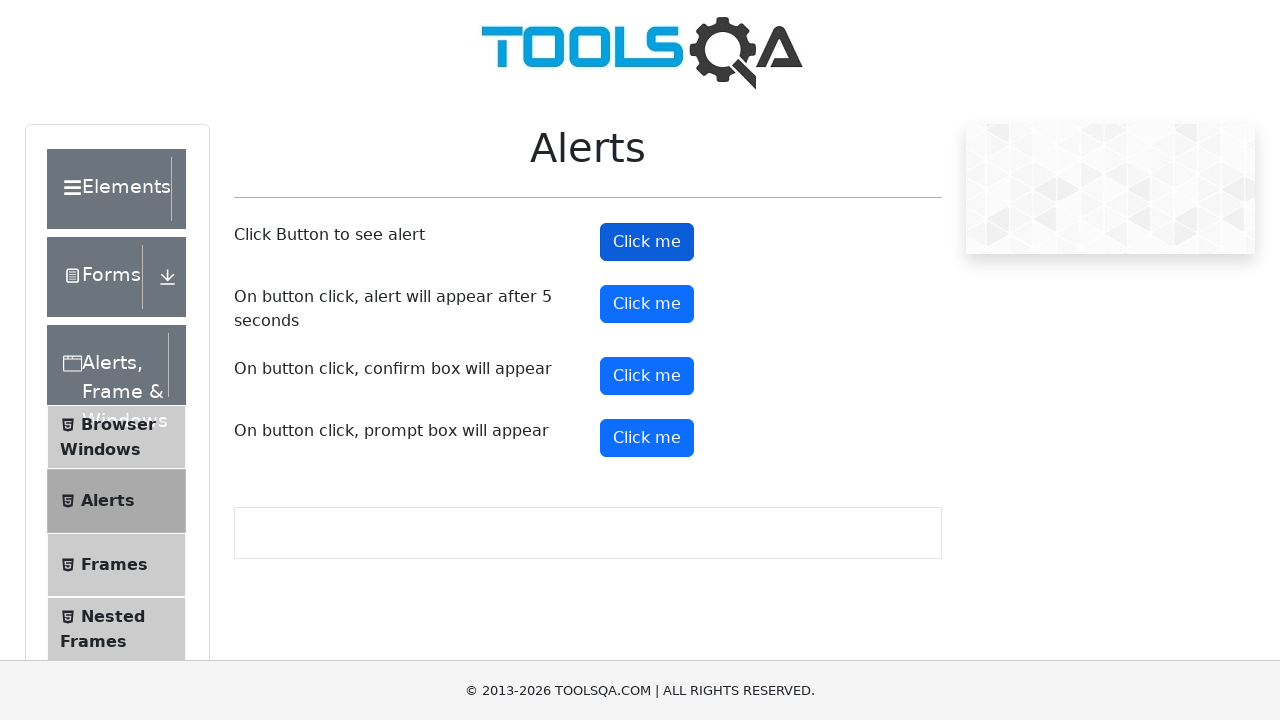

Alert accepted
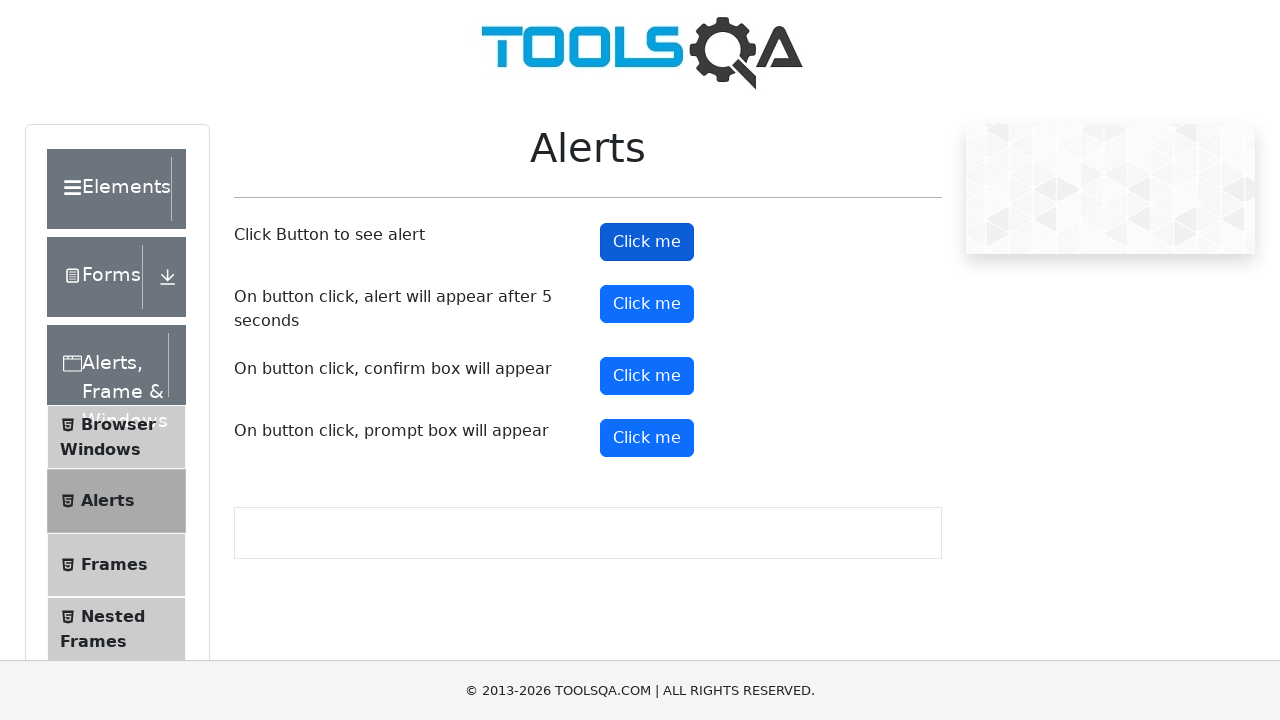

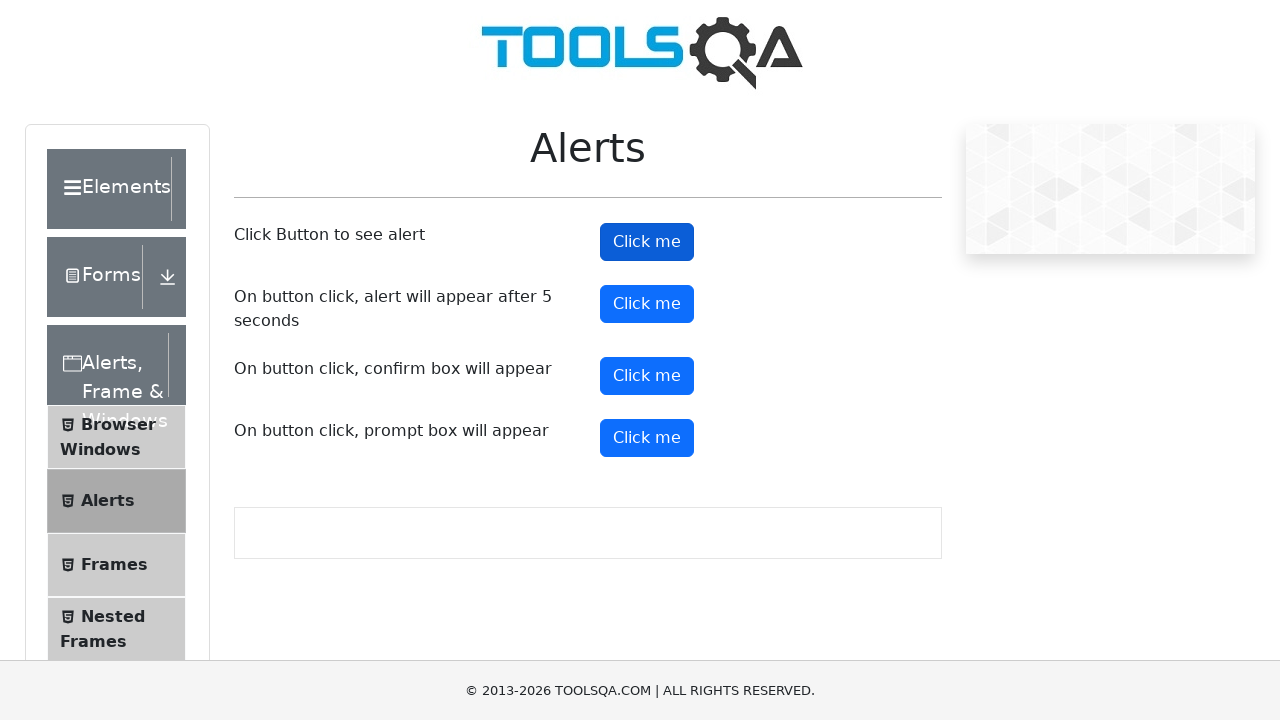